Navigates to nopCommerce demo site and verifies the presence of login link elements on the page

Starting URL: https://demo.nopcommerce.com/

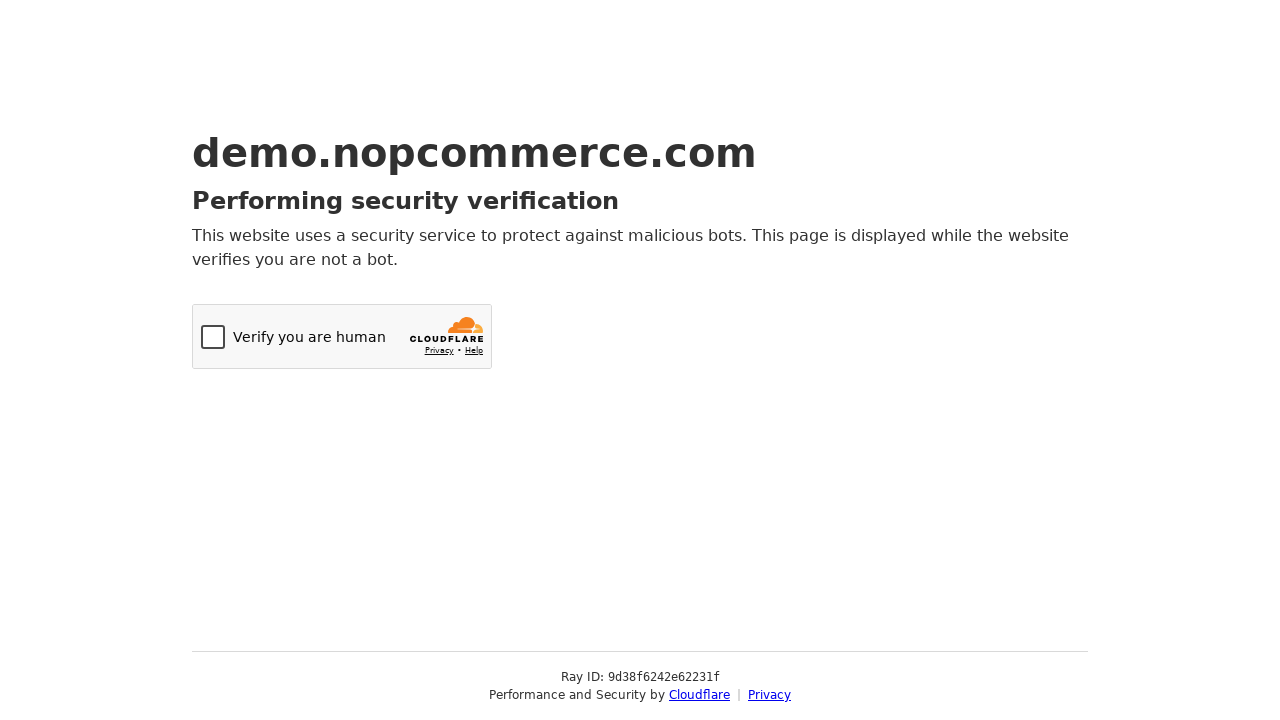

Navigated to nopCommerce demo site
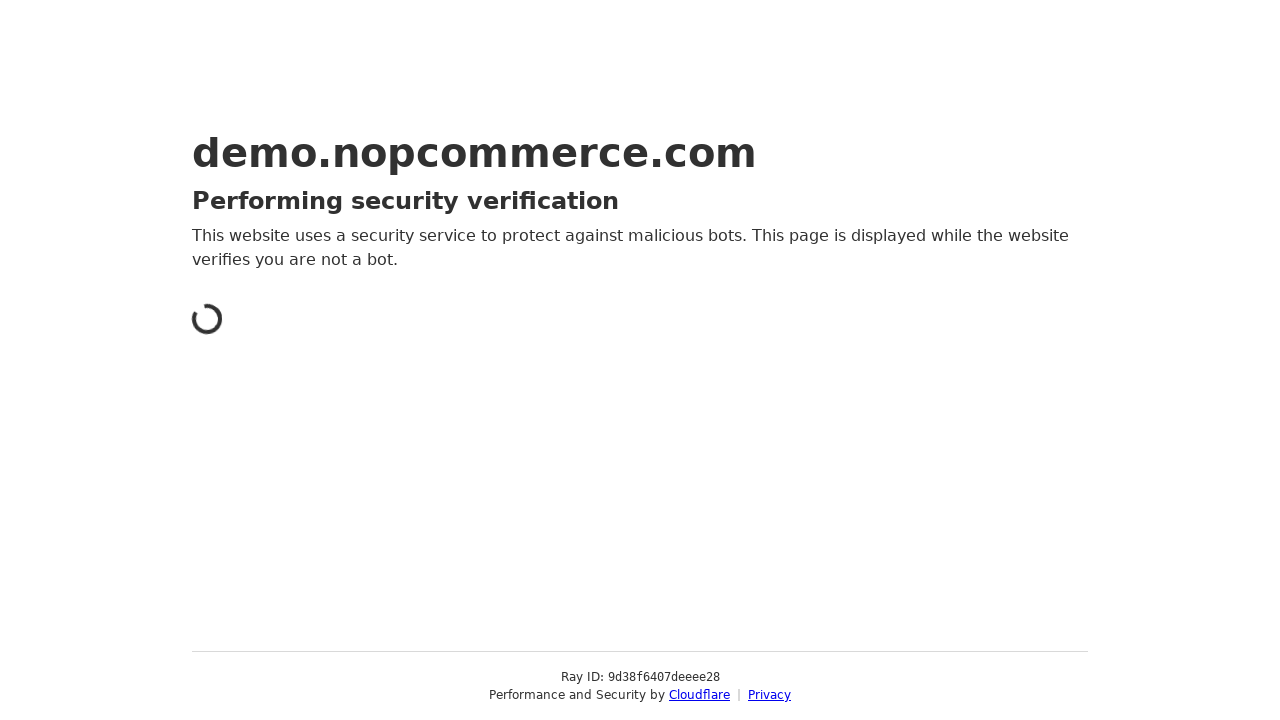

Located all login link elements on the page
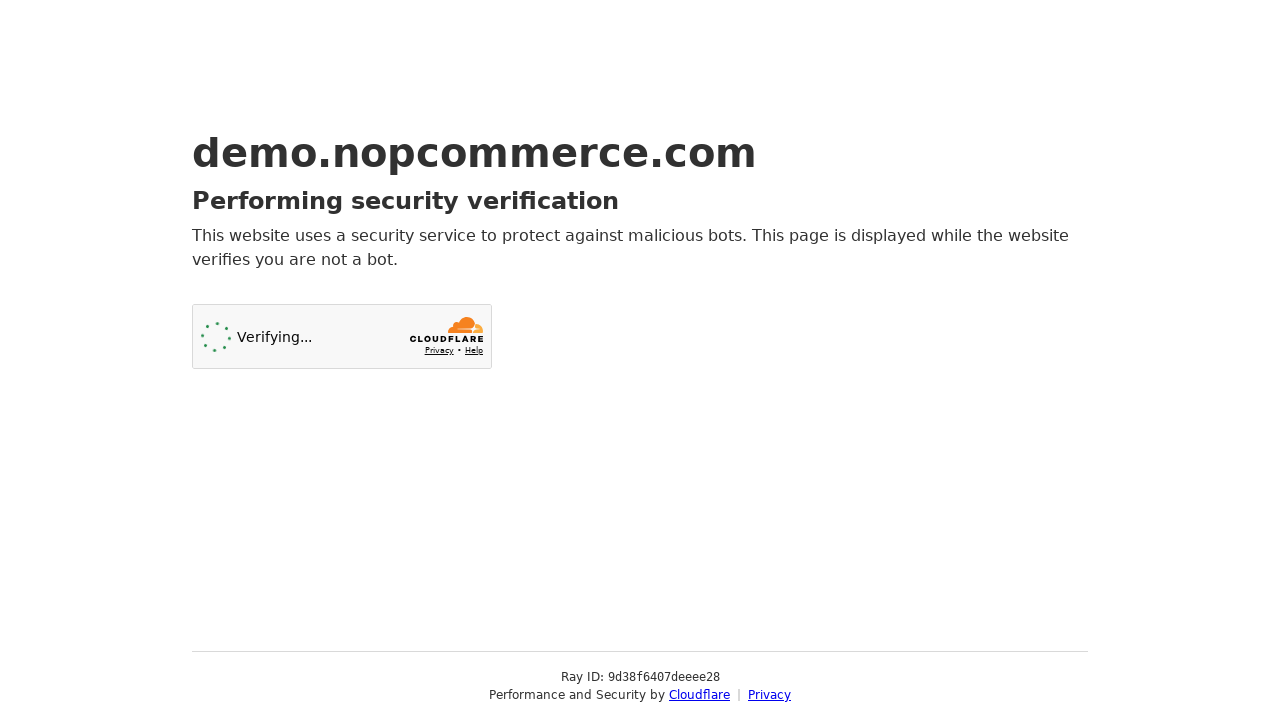

Verified presence of 0 login link element(s)
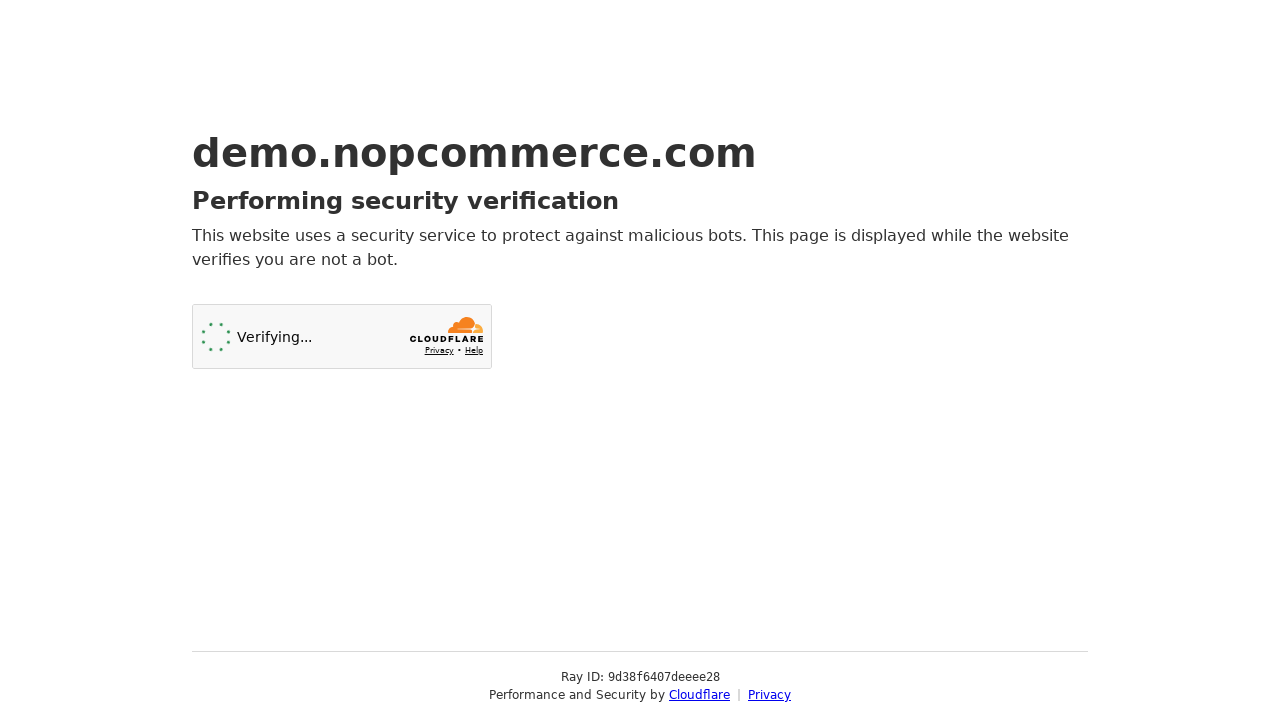

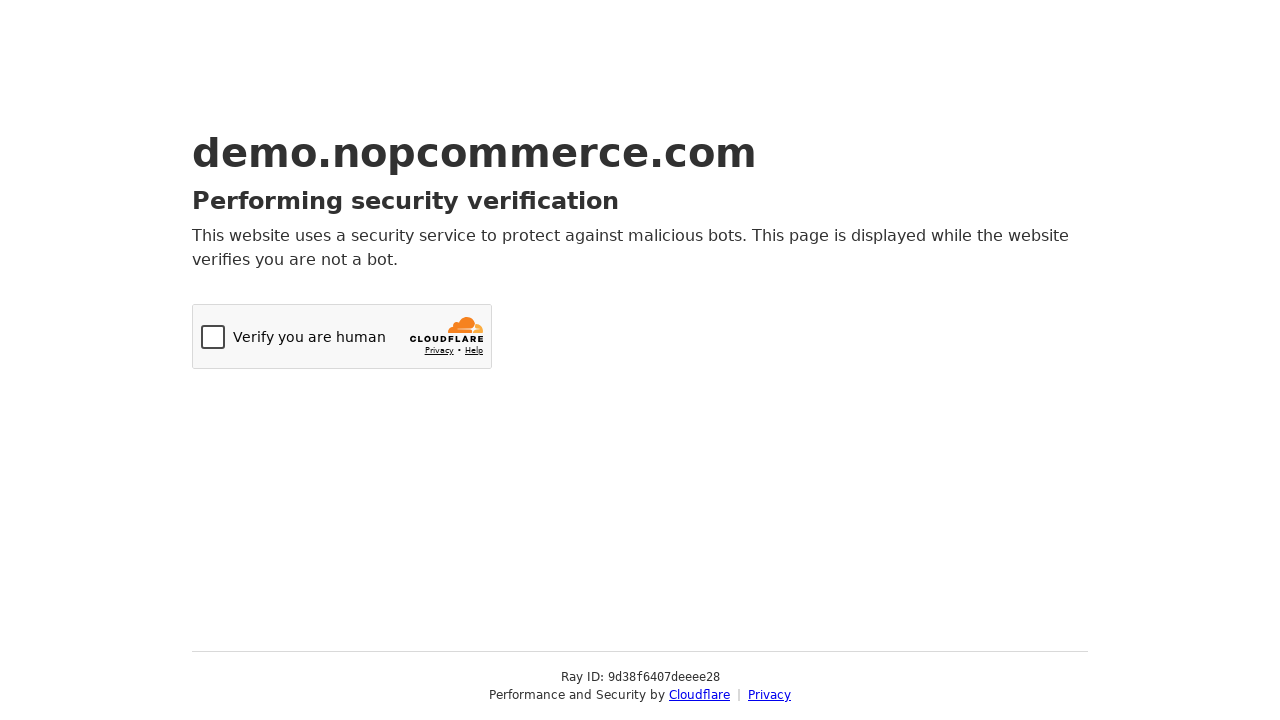